Tests that clicking the "GET STARTED" link navigates to the documentation intro page

Starting URL: https://playwright.dev/python

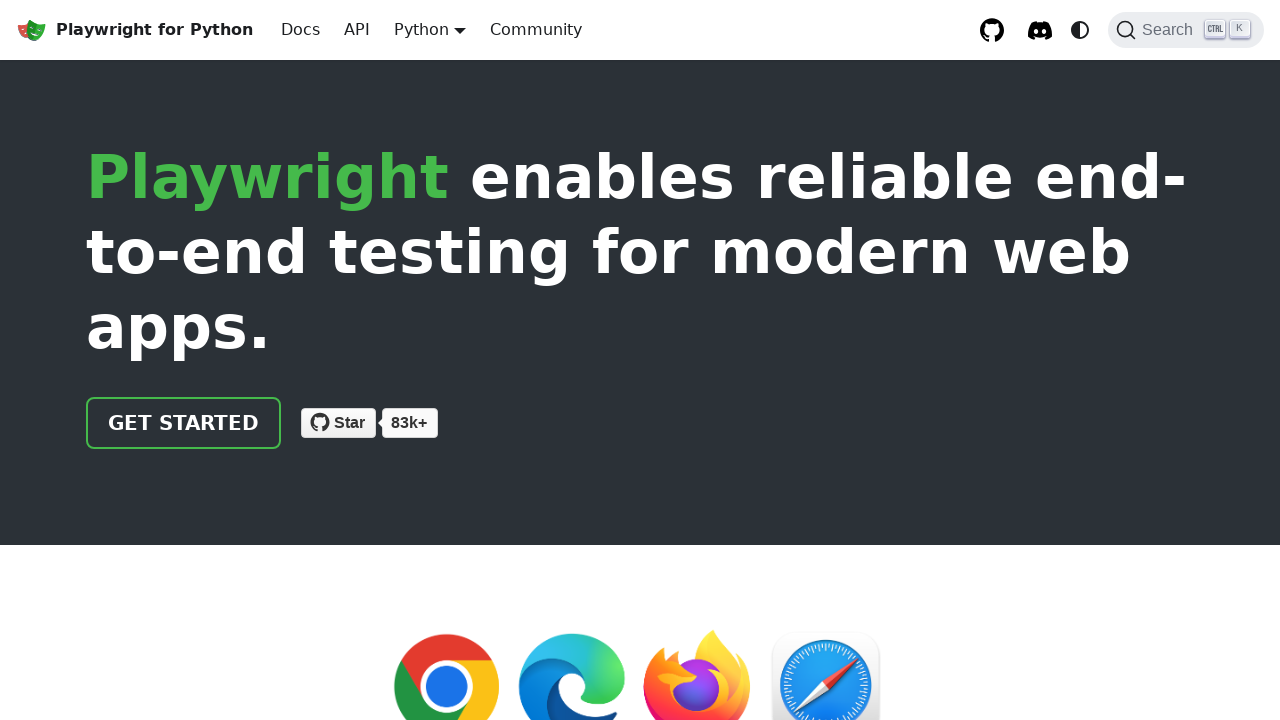

Located GET STARTED link
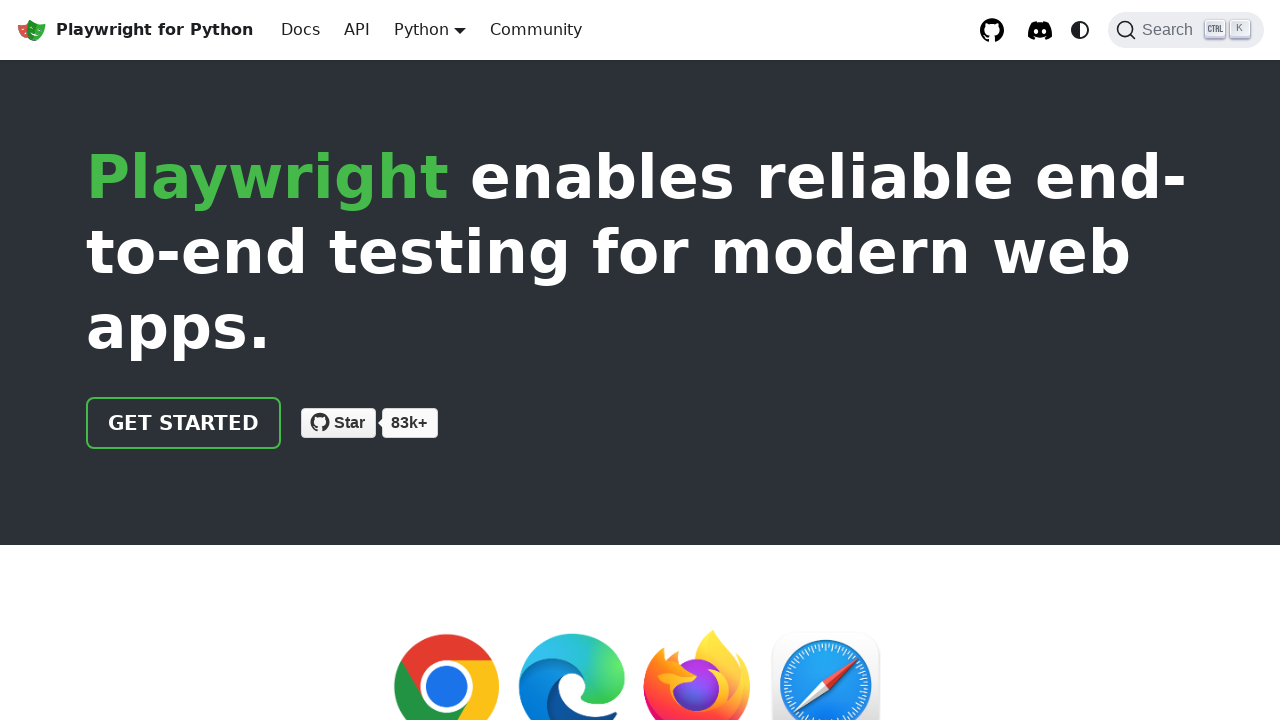

Clicked GET STARTED link at (184, 423) on internal:role=link[name="GET STARTED"i]
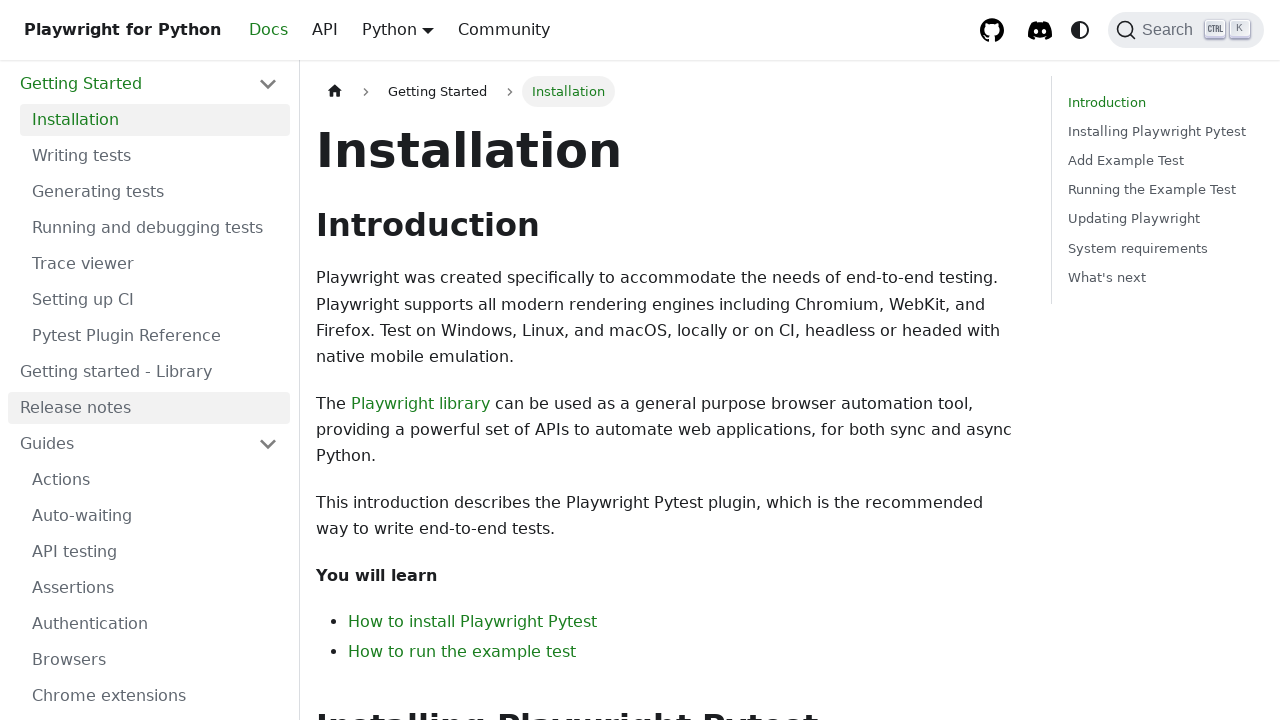

Navigated to documentation intro page at https://playwright.dev/python/docs/intro
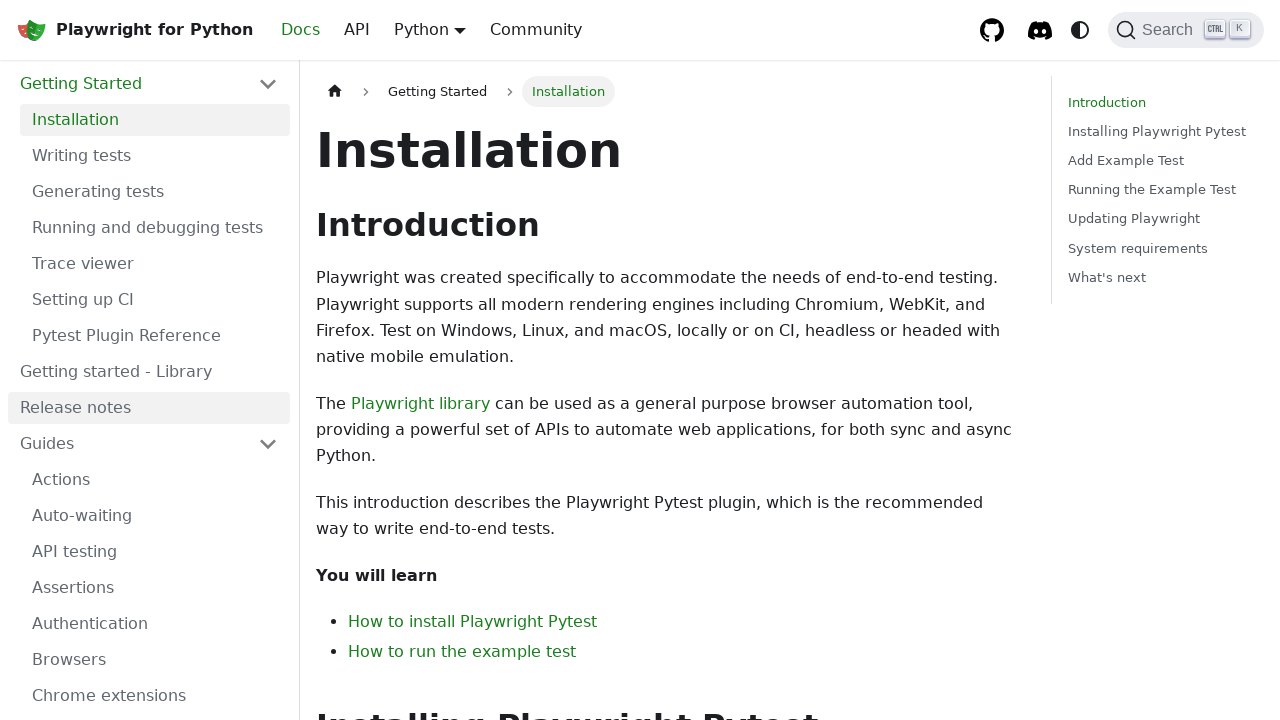

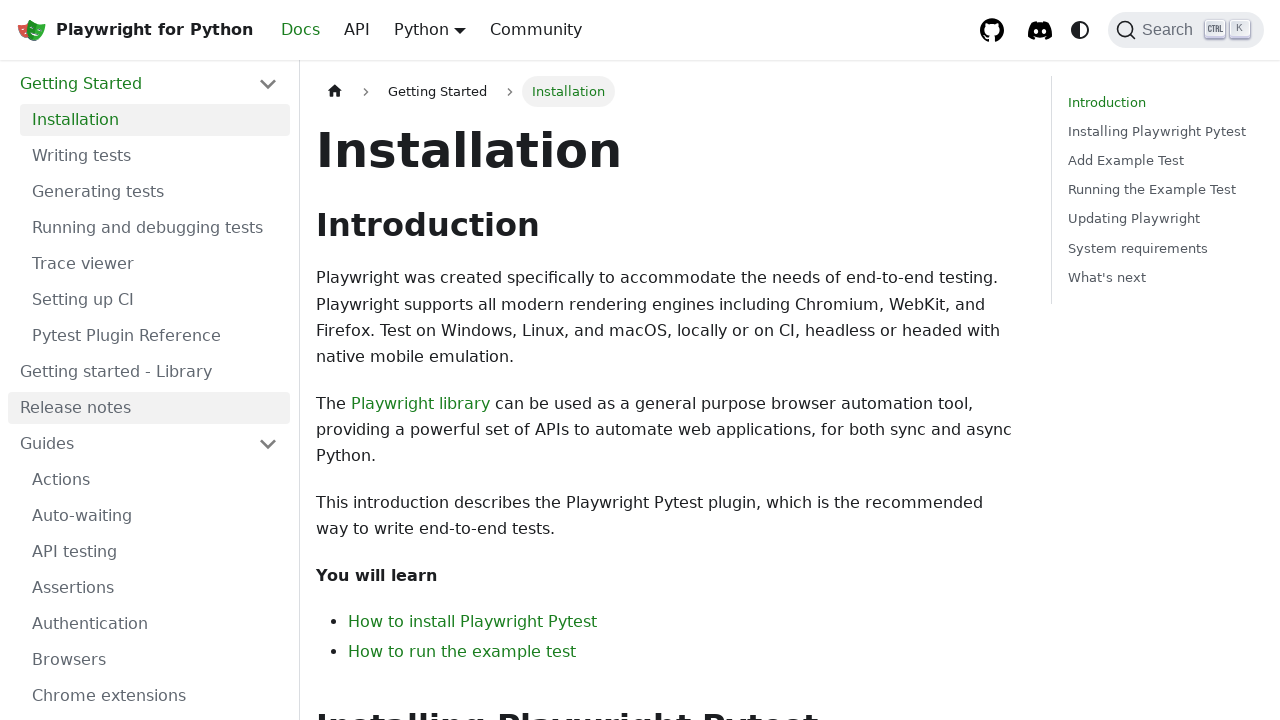